Navigates to a Sina Finance stock page and verifies that the stock price and company name elements are displayed on the page.

Starting URL: https://finance.sina.com.cn/realstock/company/sz000725/nc.shtml

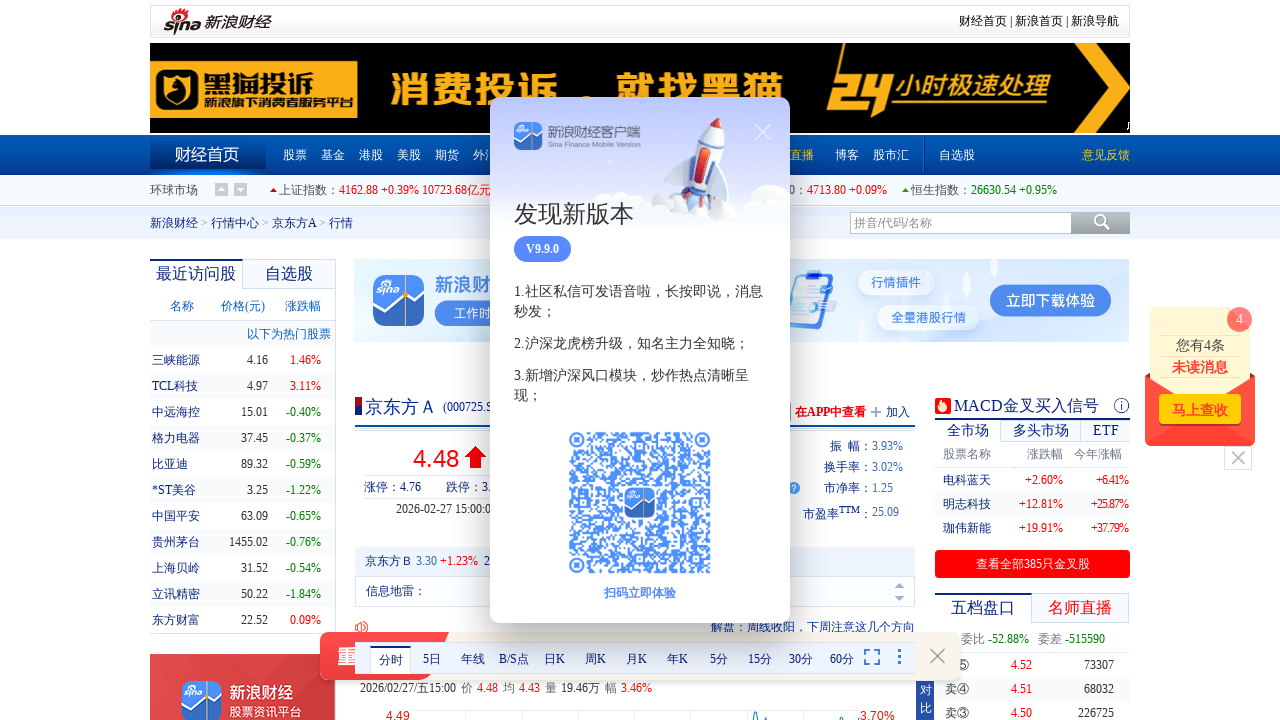

Navigated to Sina Finance stock page for sz000725
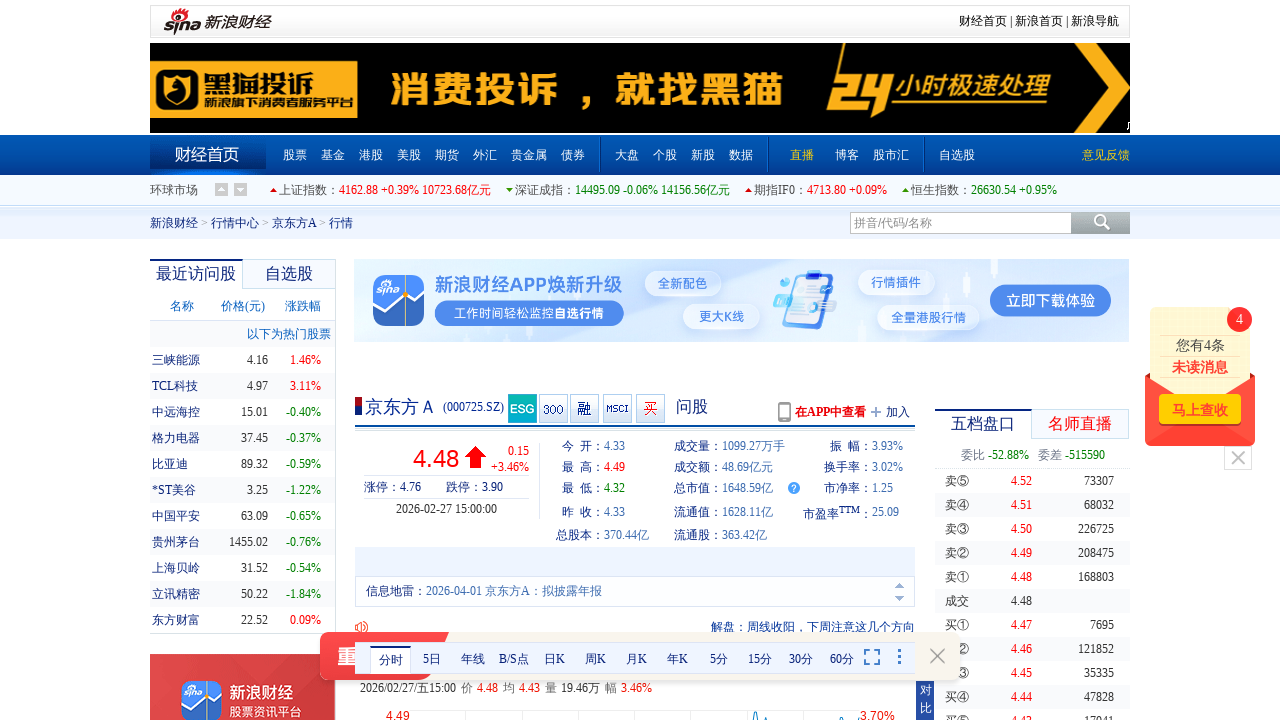

Stock price element (#price) is visible
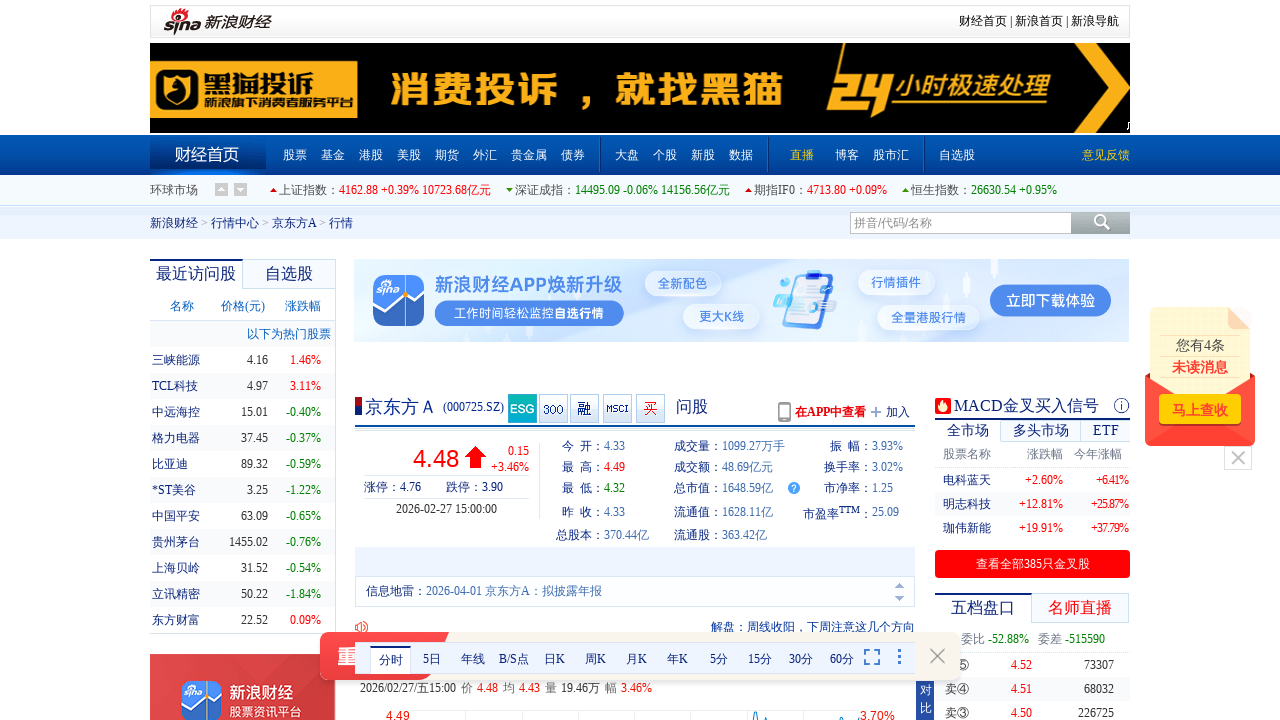

Company name element (.c8_name) is visible
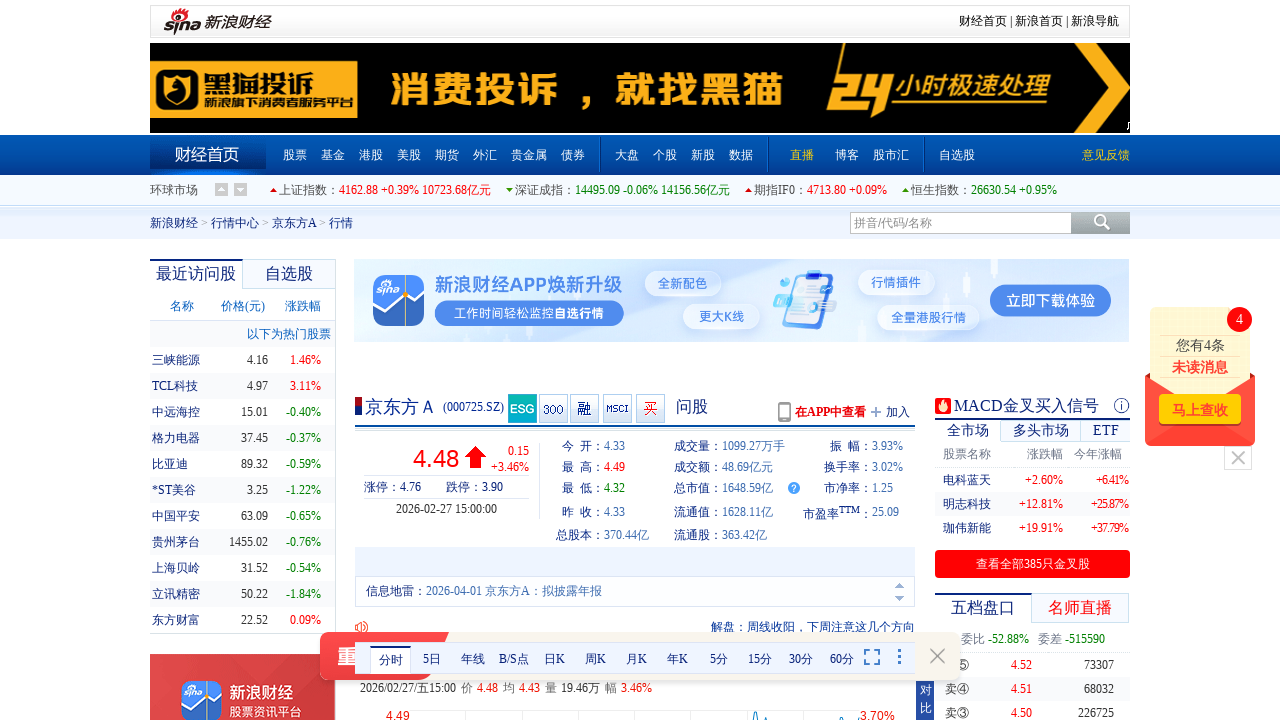

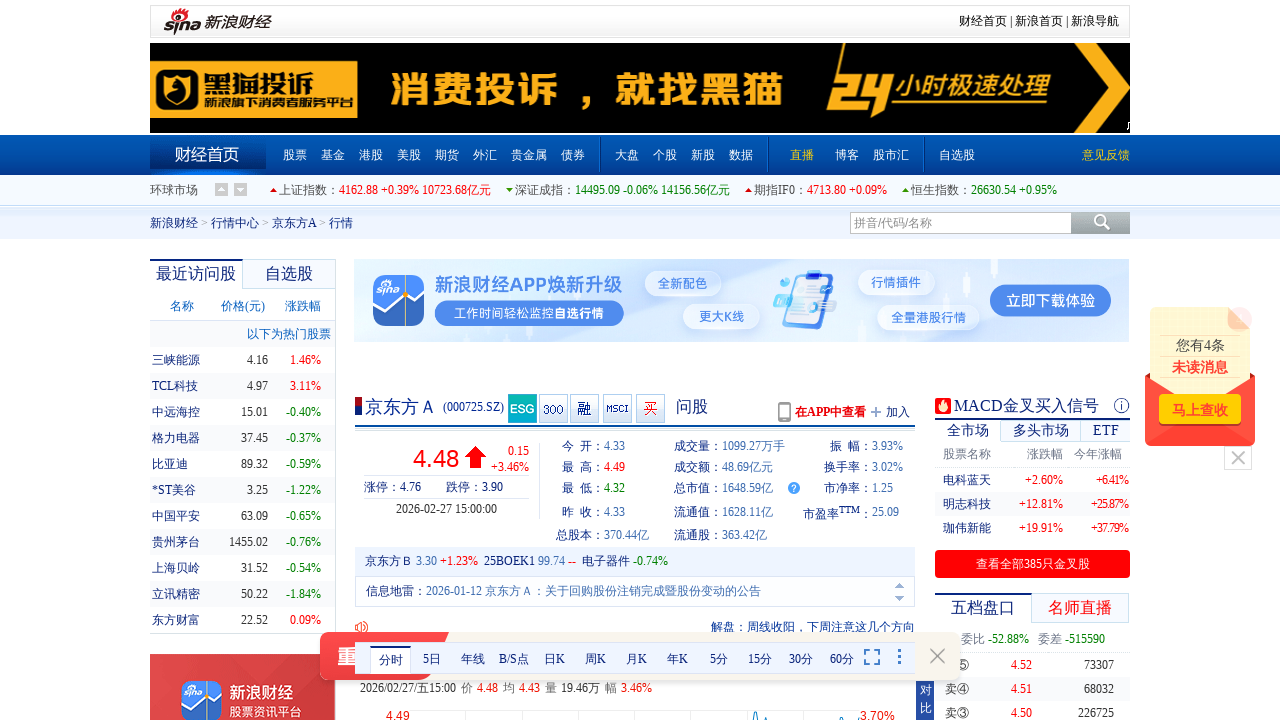